Tests the Web Tables functionality on DemoQA by navigating to the Elements section, opening Web Tables, and adding a new record with first name, last name, email, age, salary, and department fields.

Starting URL: https://demoqa.com/

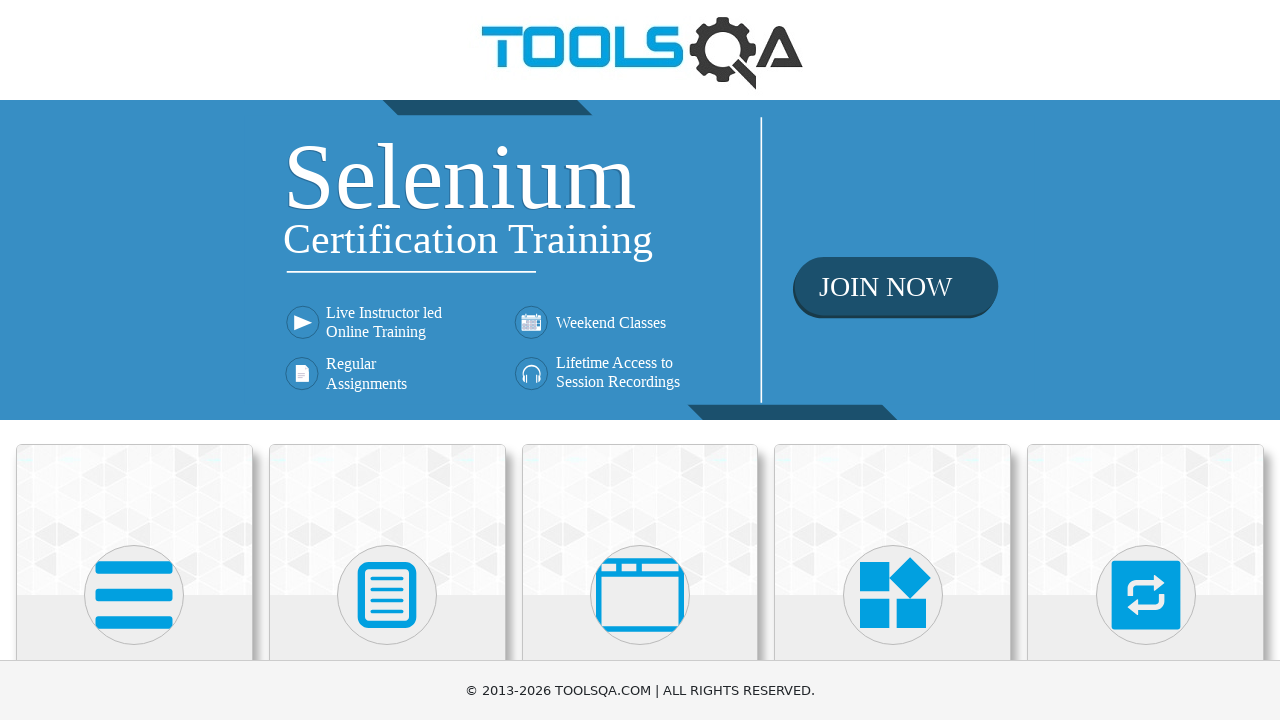

Clicked on Elements heading at (134, 360) on internal:role=heading[name="Elements"i]
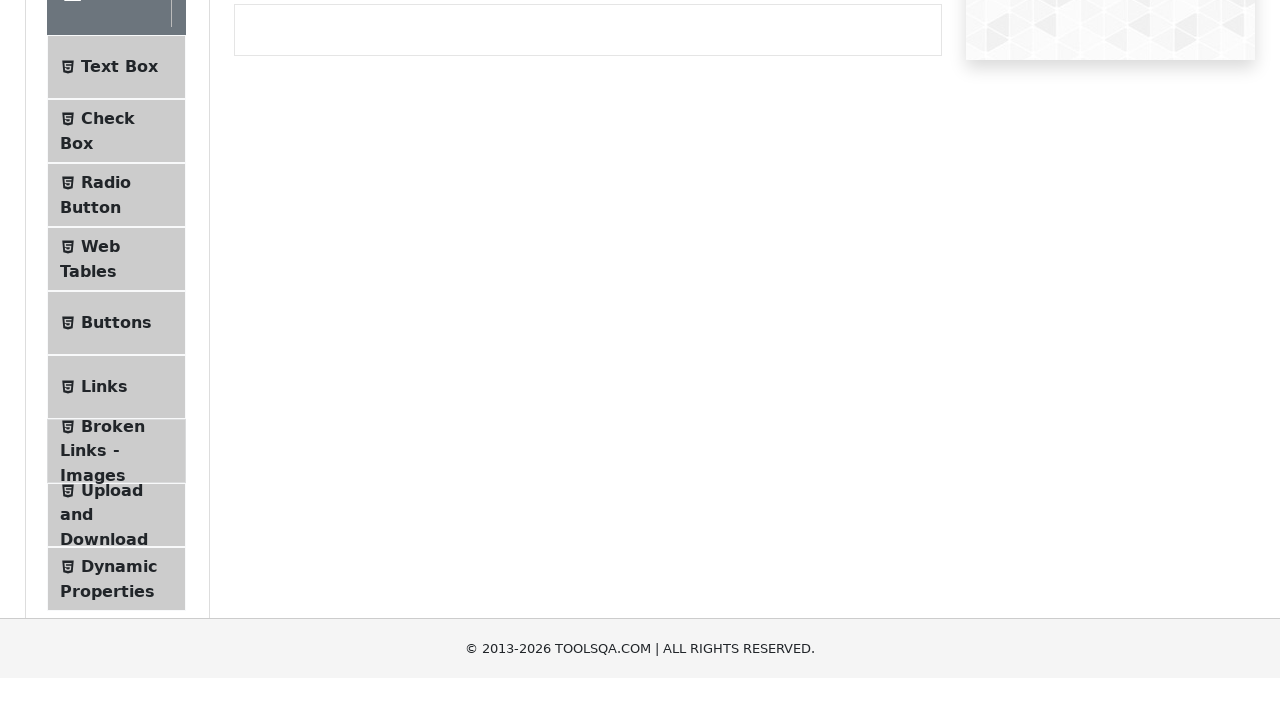

Clicked on Web Tables option at (100, 440) on internal:text="Web Tables"i
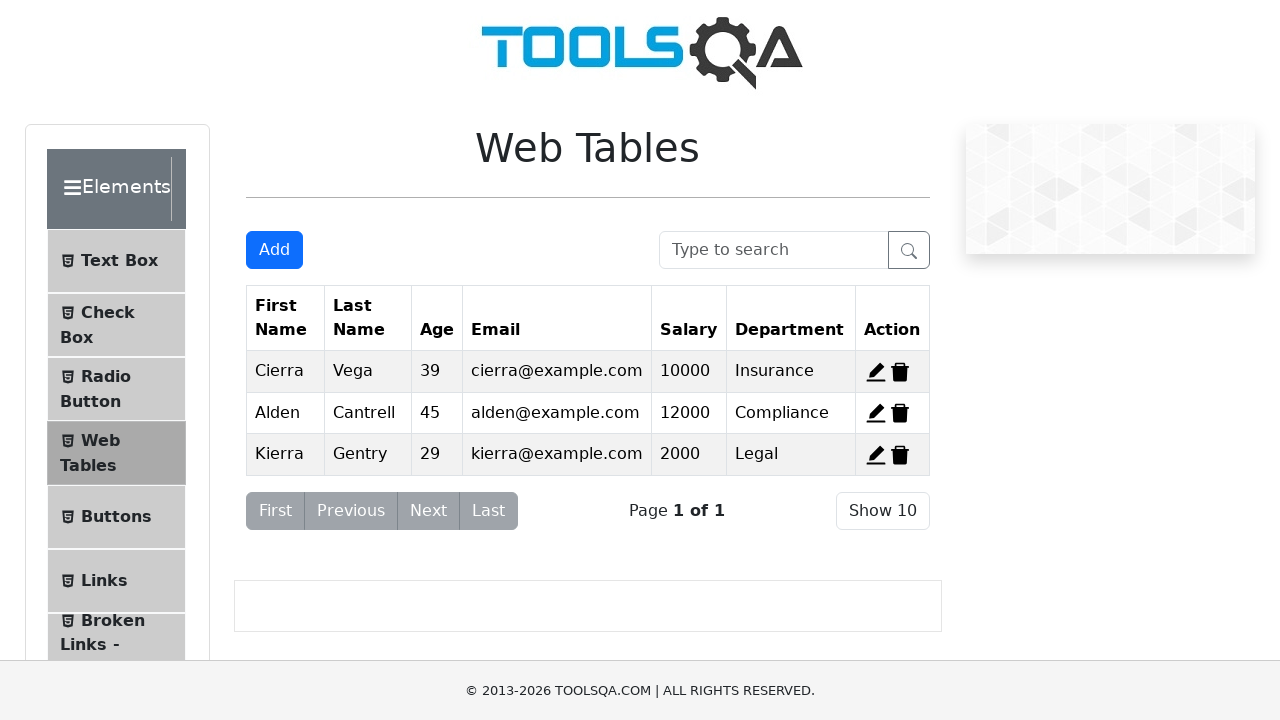

Clicked Add button to open the form at (274, 250) on internal:role=button[name="Add"i]
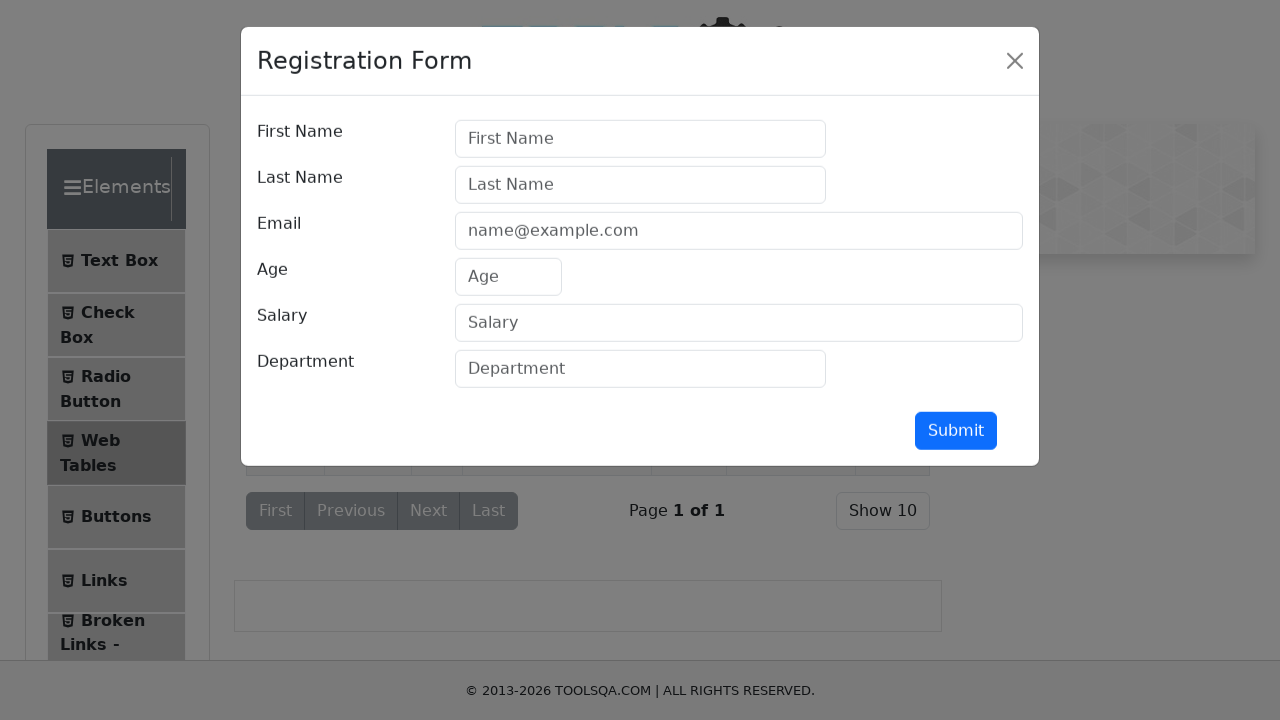

Filled First Name field with 'Alden' on internal:attr=[placeholder="First Name"i]
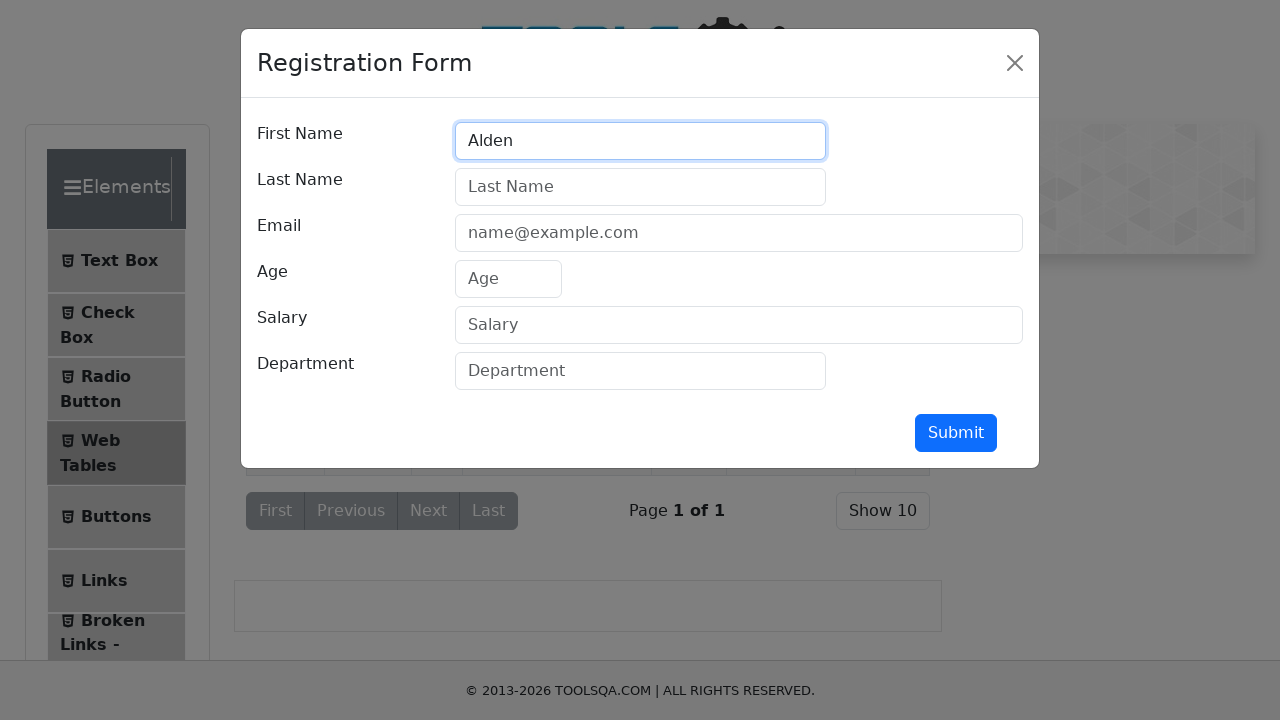

Filled Last Name field with 'Cantrell' on internal:attr=[placeholder="Last Name"i]
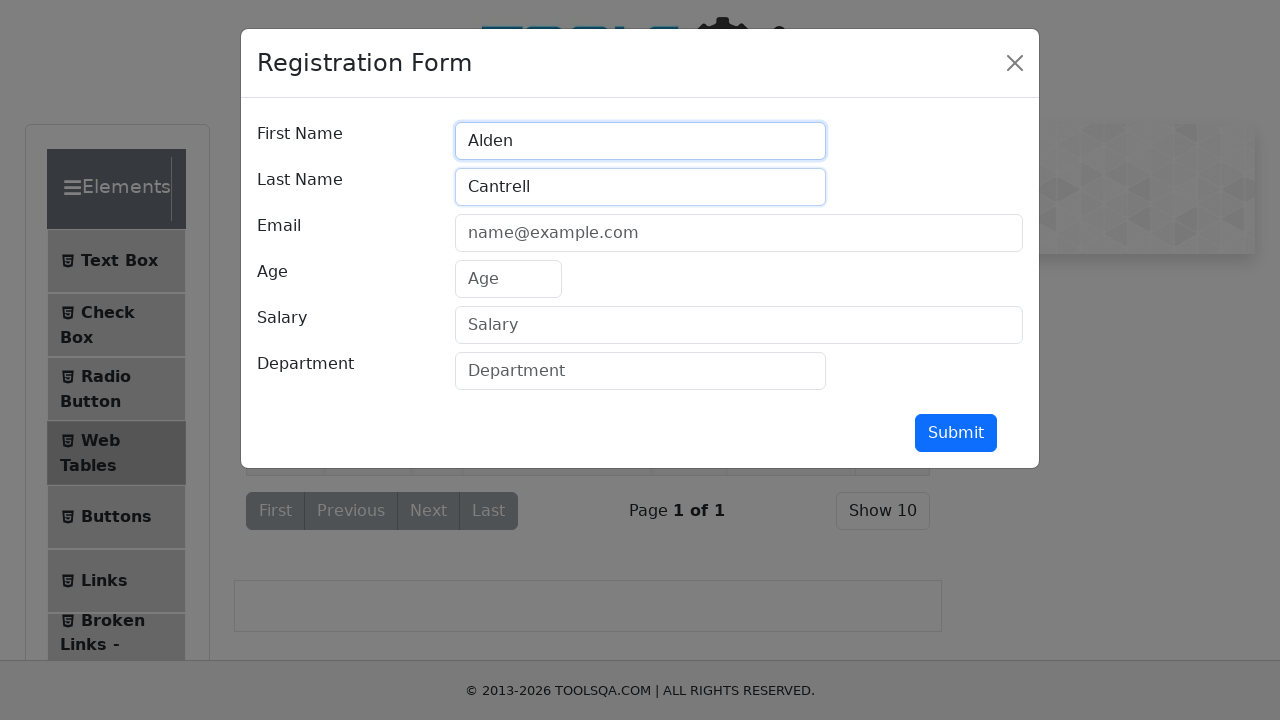

Filled Email field with 'test@test.com' on internal:attr=[placeholder="name@example.com"i]
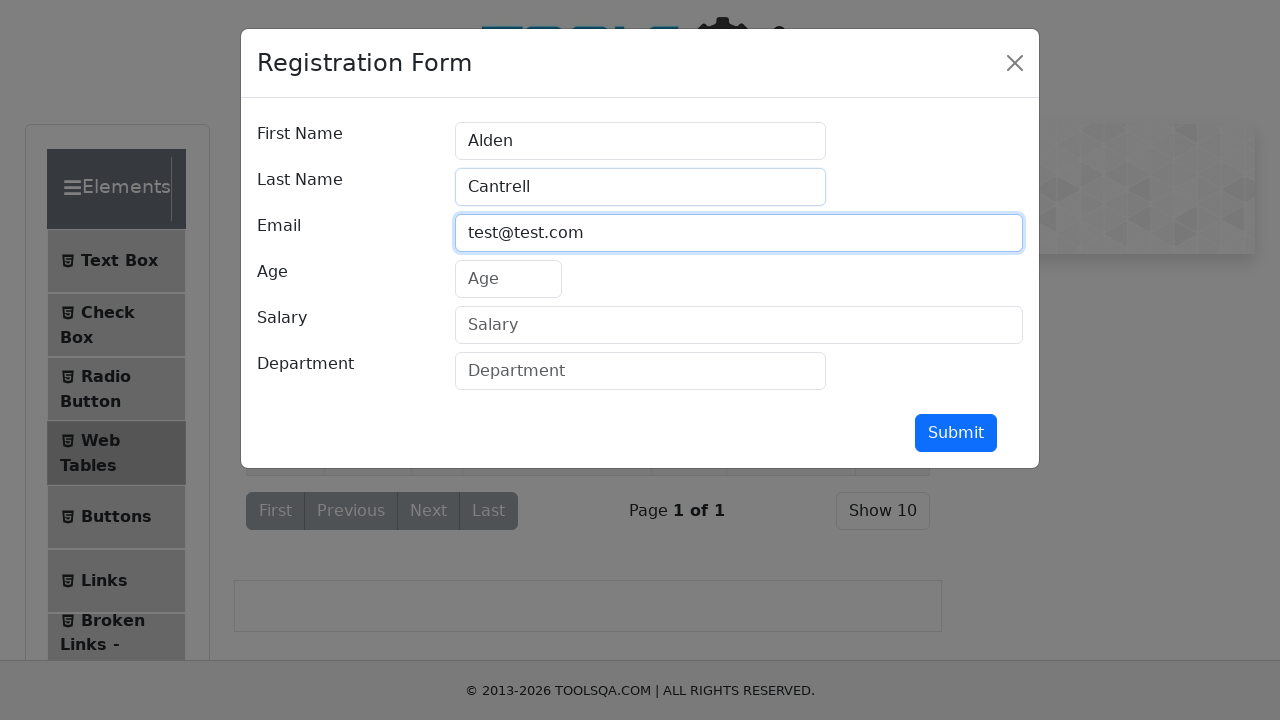

Filled Age field with '30' on internal:attr=[placeholder="Age"i]
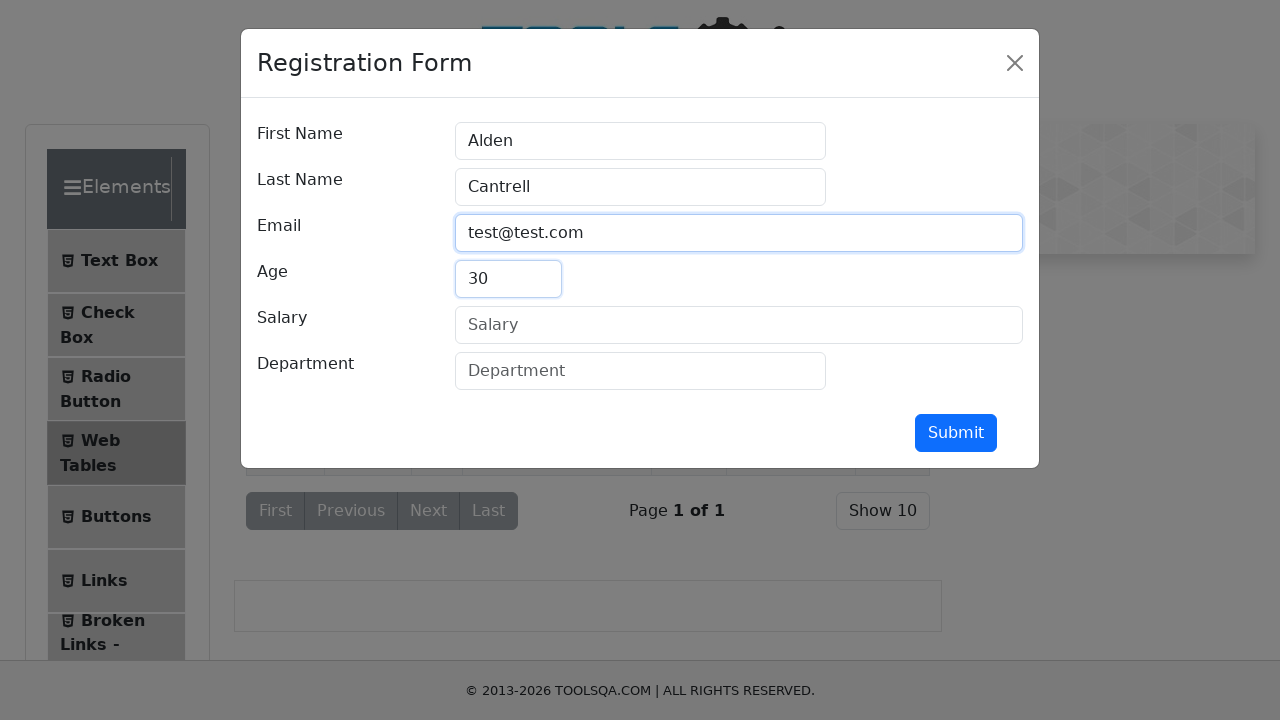

Filled Salary field with '12345' on internal:attr=[placeholder="Salary"i]
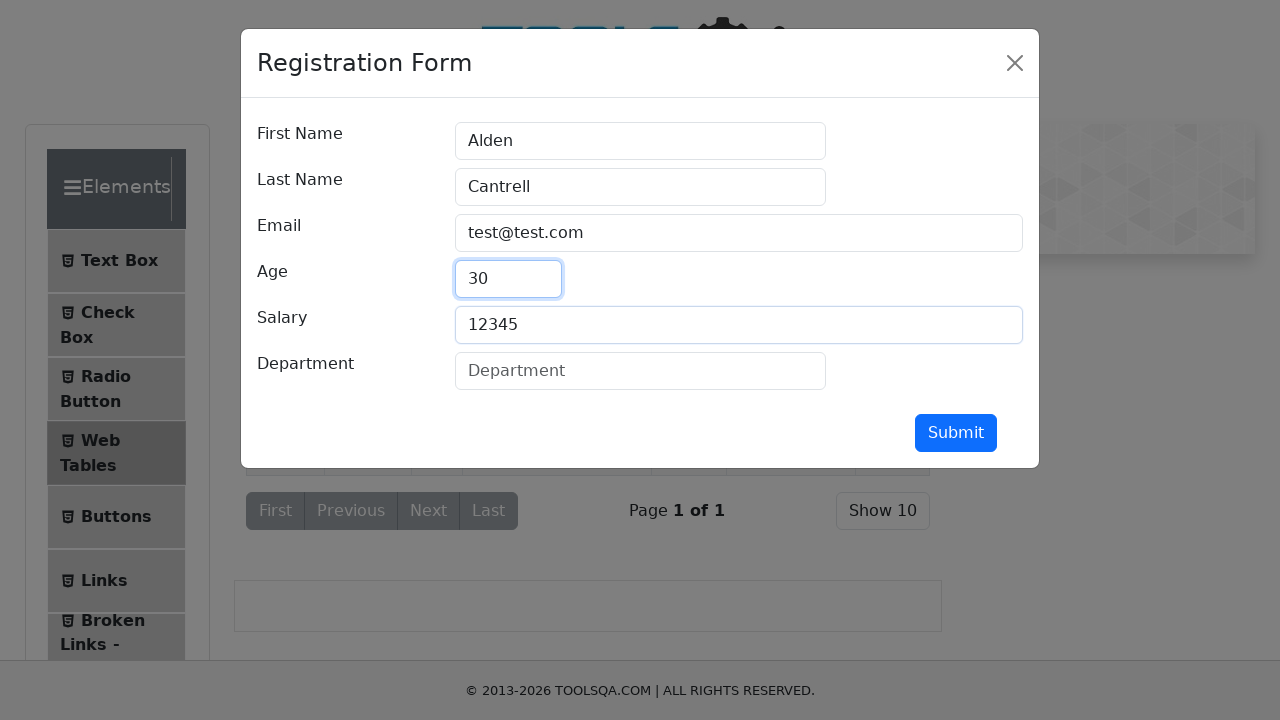

Filled Department field with 'QA' on internal:attr=[placeholder="Department"i]
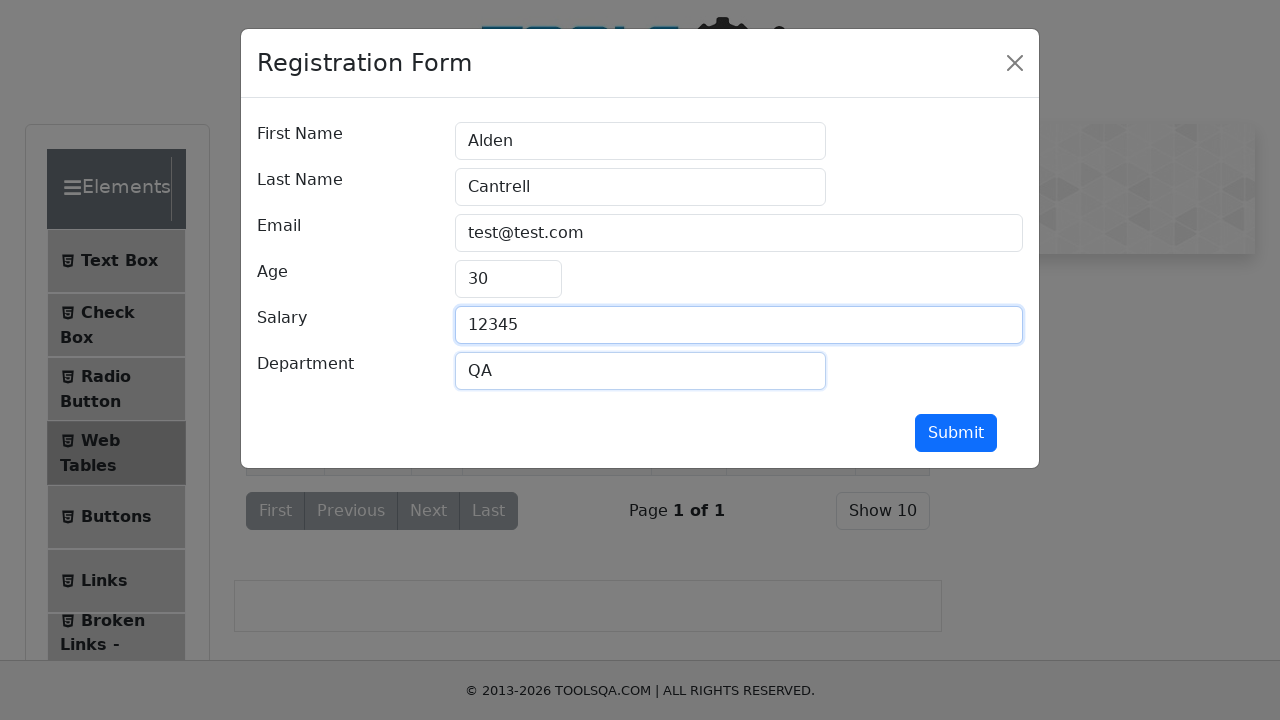

Clicked Submit button to submit the form at (956, 433) on internal:role=button[name="Submit"i]
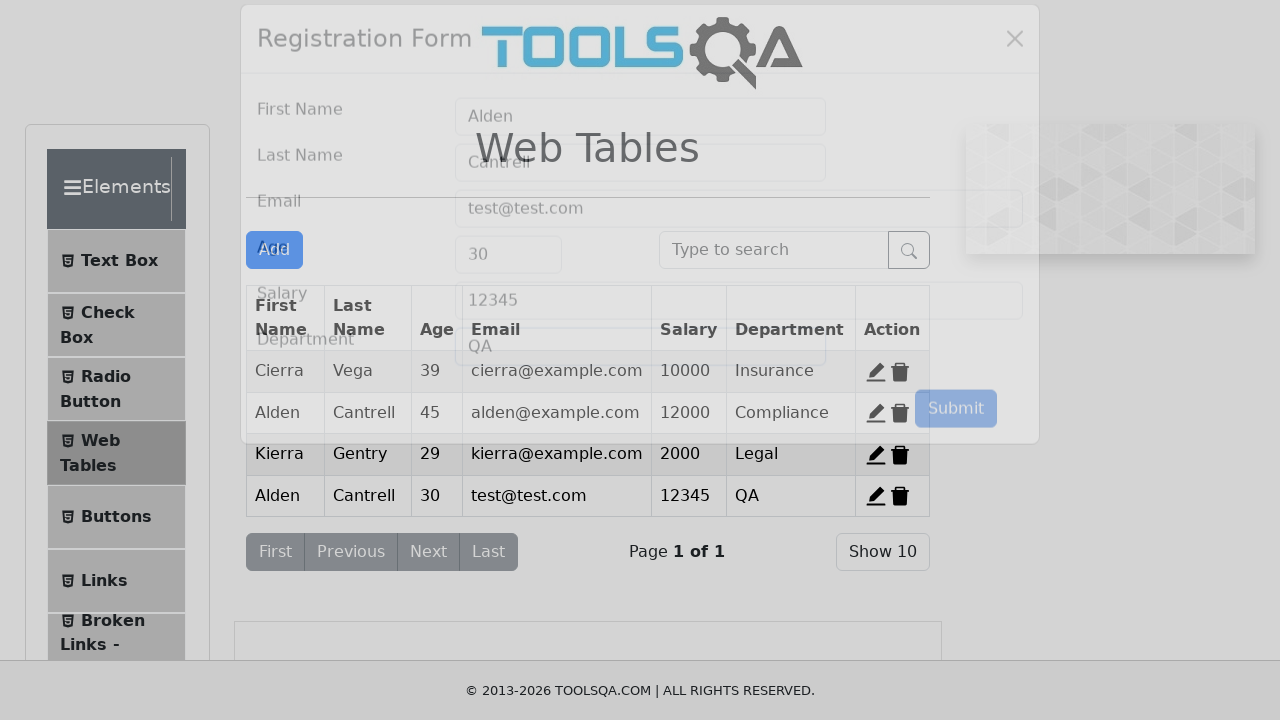

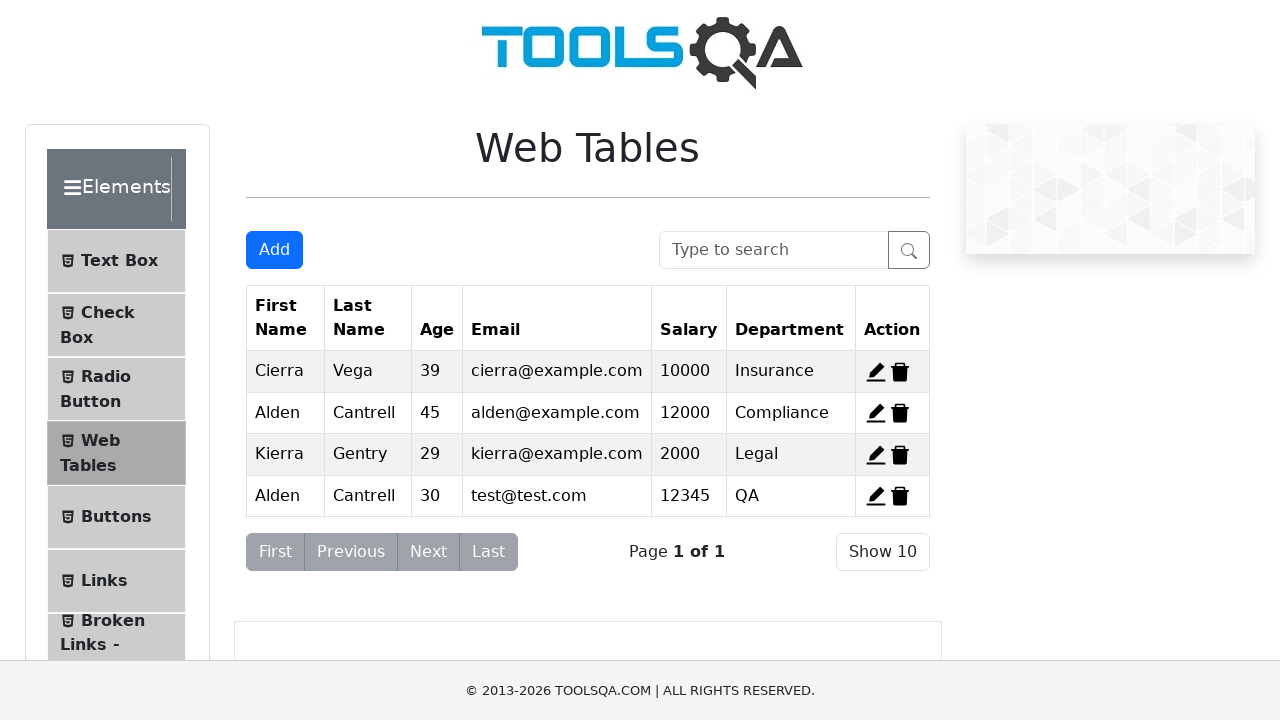